Tests hover functionality by moving mouse over each main menu option on the GlobalSQA demo site

Starting URL: https://www.globalsqa.com/demo-site/

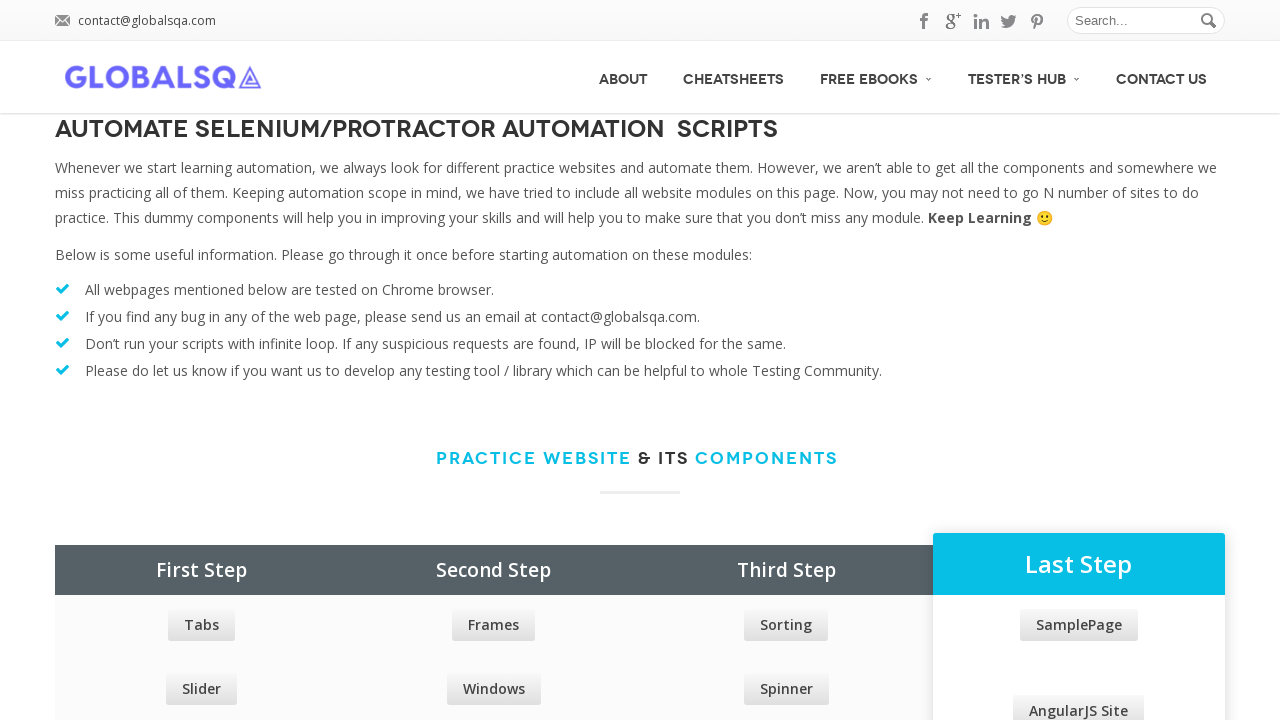

Located all main menu items from GlobalSQA demo site
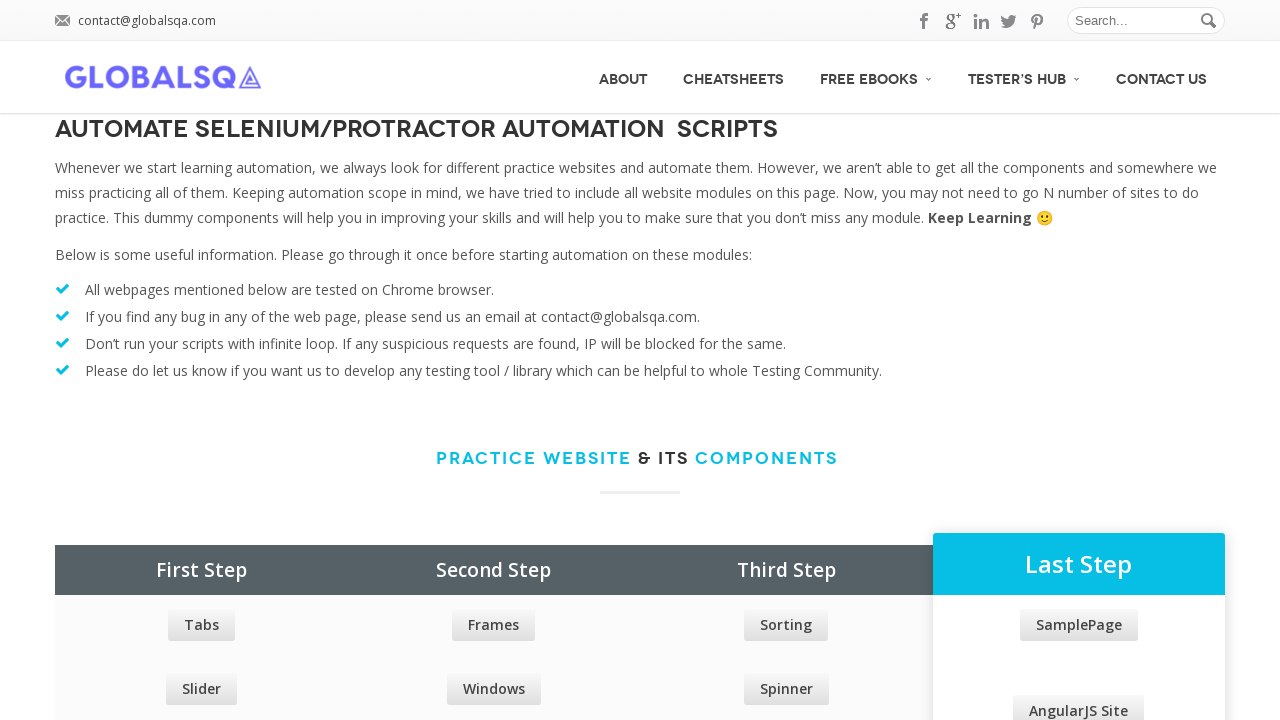

Hovered over a main menu option at (623, 77) on #menu > ul > li > a >> nth=0
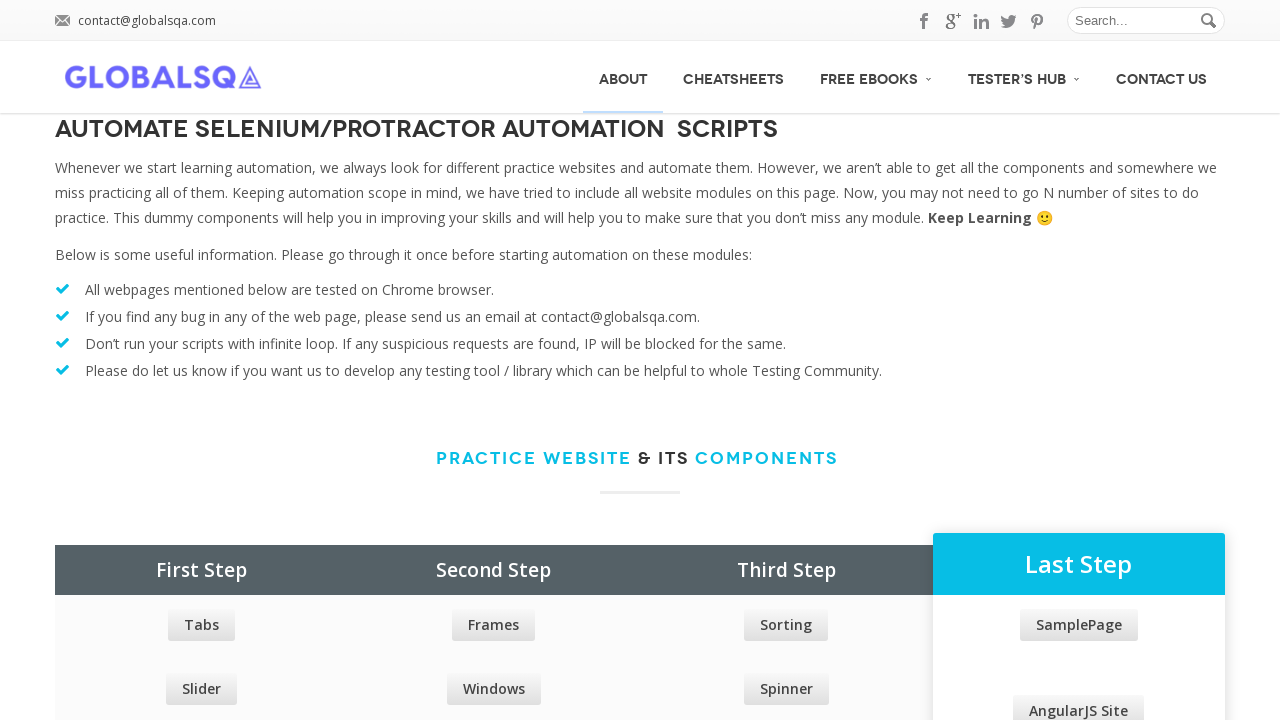

Waited 1 second after hovering over menu option
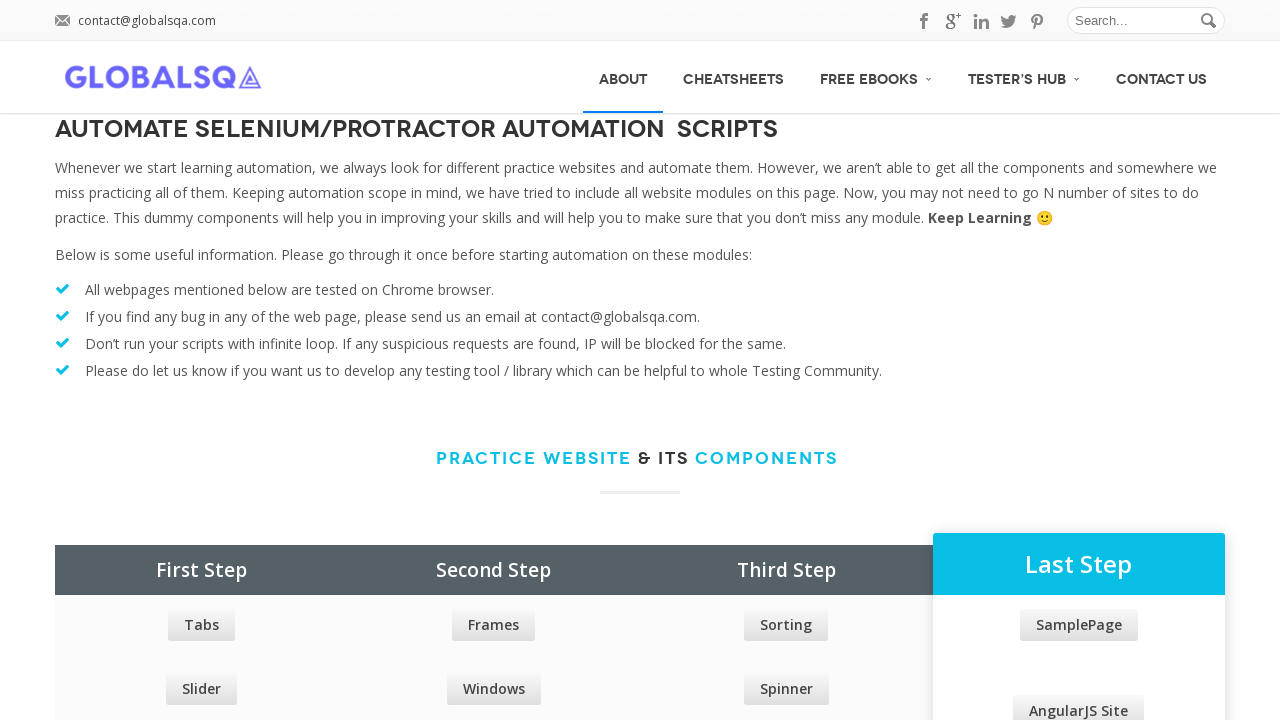

Hovered over a main menu option at (734, 77) on #menu > ul > li > a >> nth=1
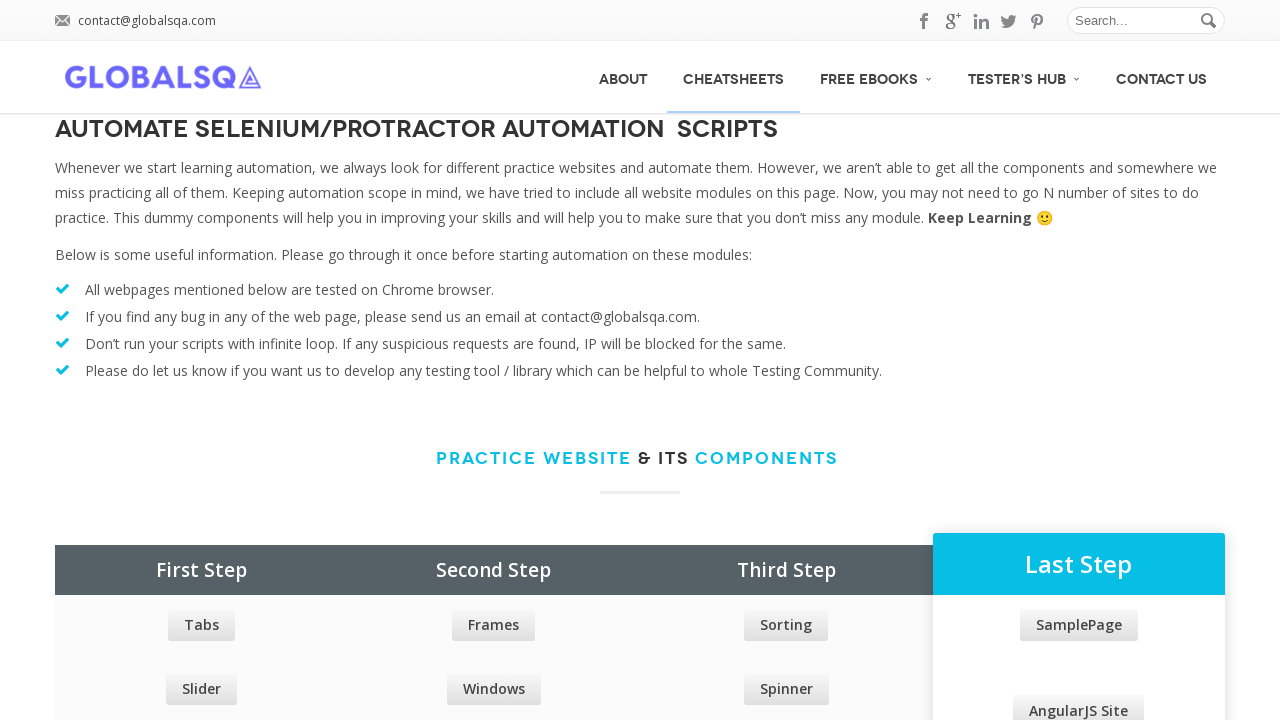

Waited 1 second after hovering over menu option
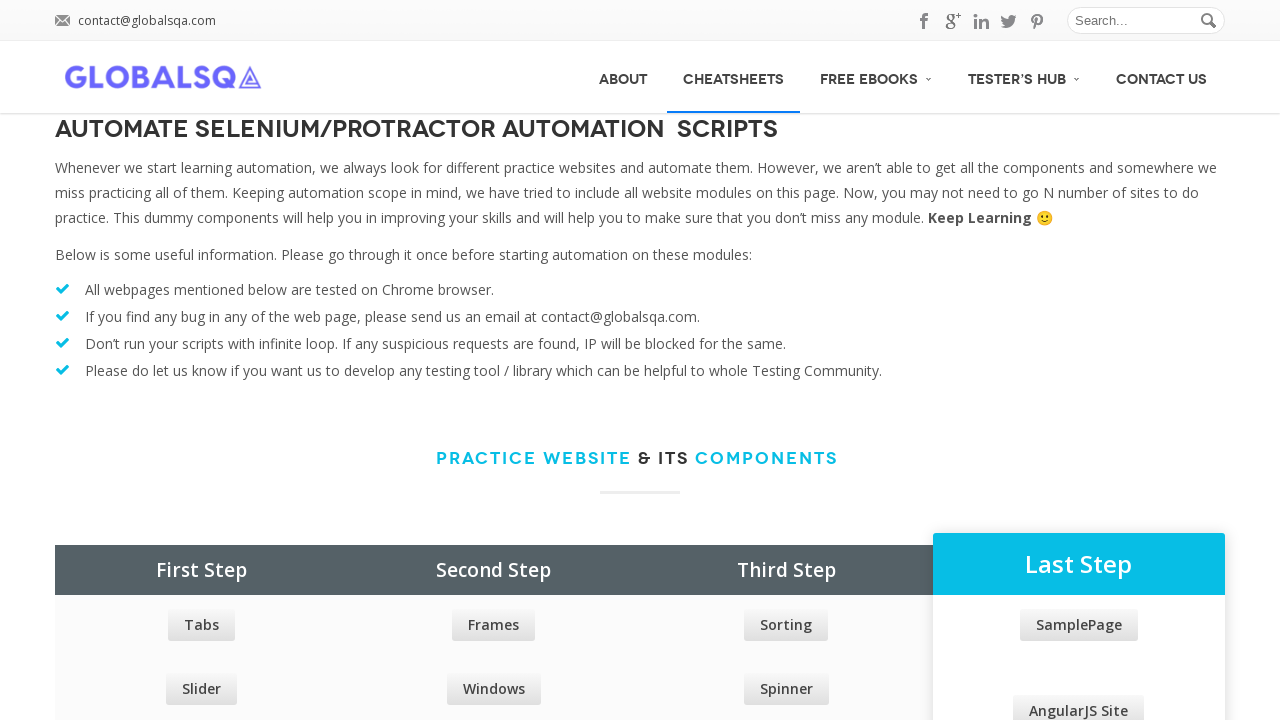

Hovered over a main menu option at (876, 76) on #menu > ul > li > a >> nth=2
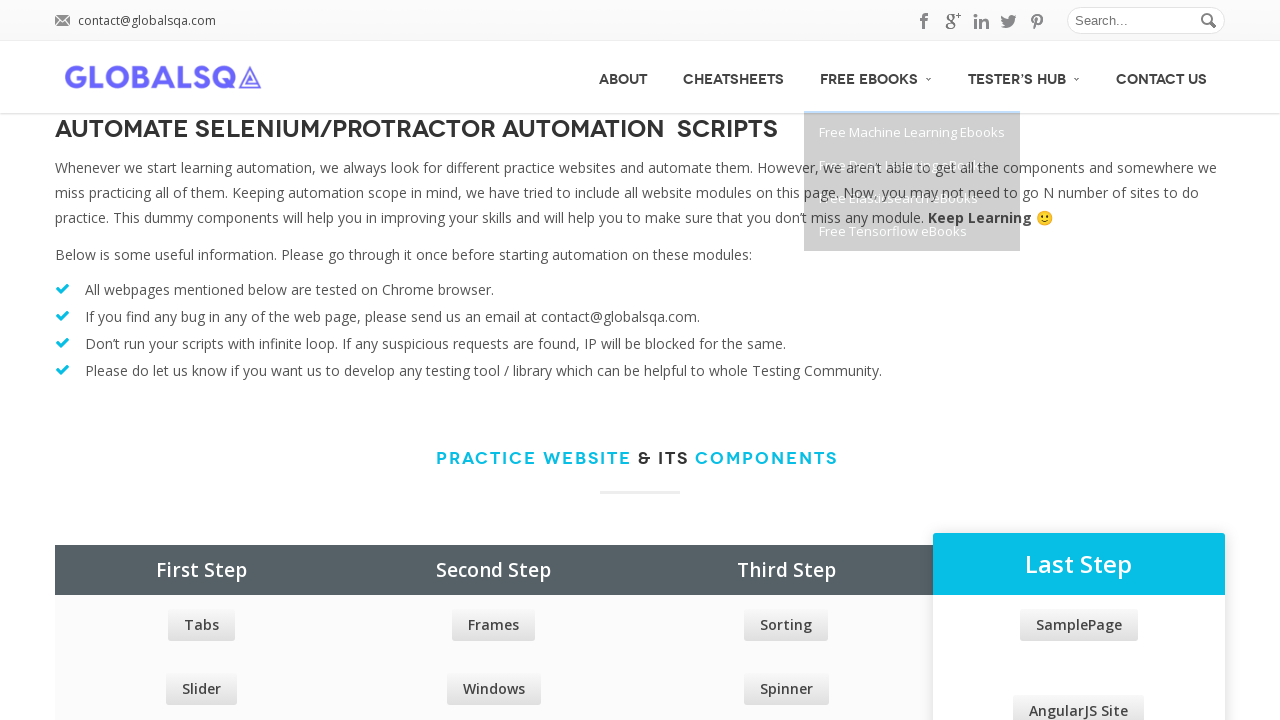

Waited 1 second after hovering over menu option
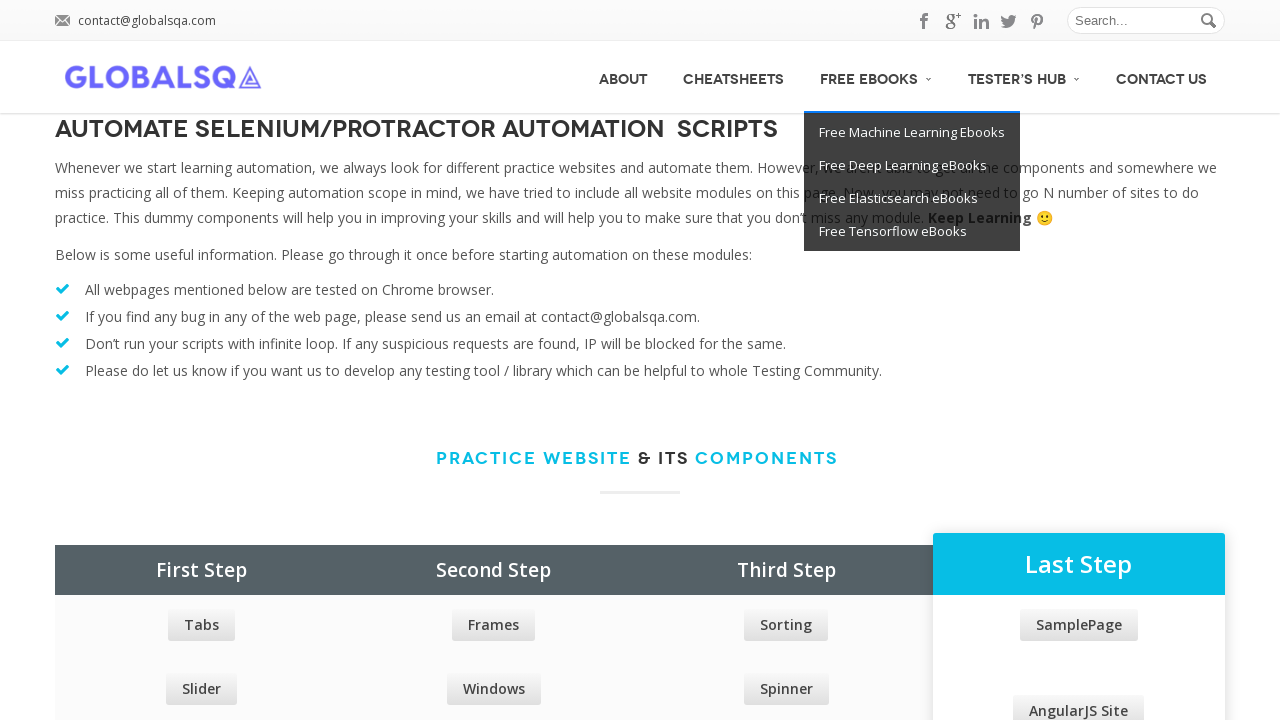

Hovered over a main menu option at (1024, 76) on #menu > ul > li > a >> nth=3
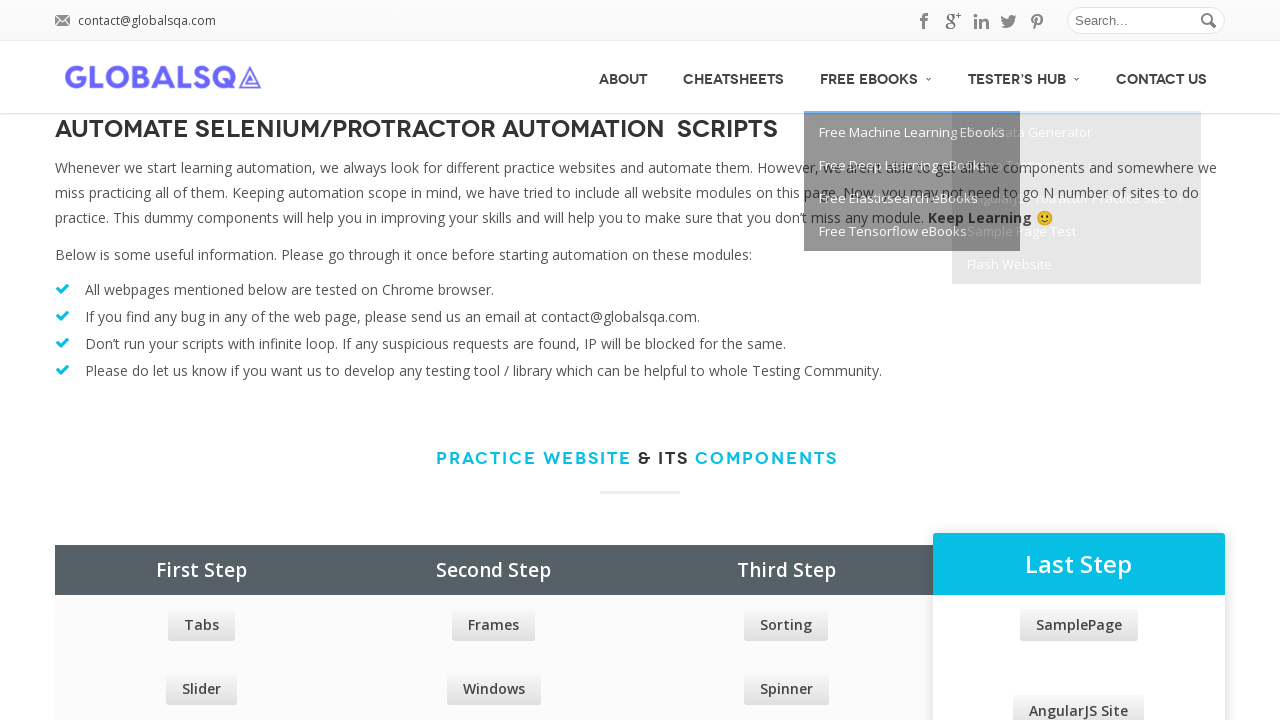

Waited 1 second after hovering over menu option
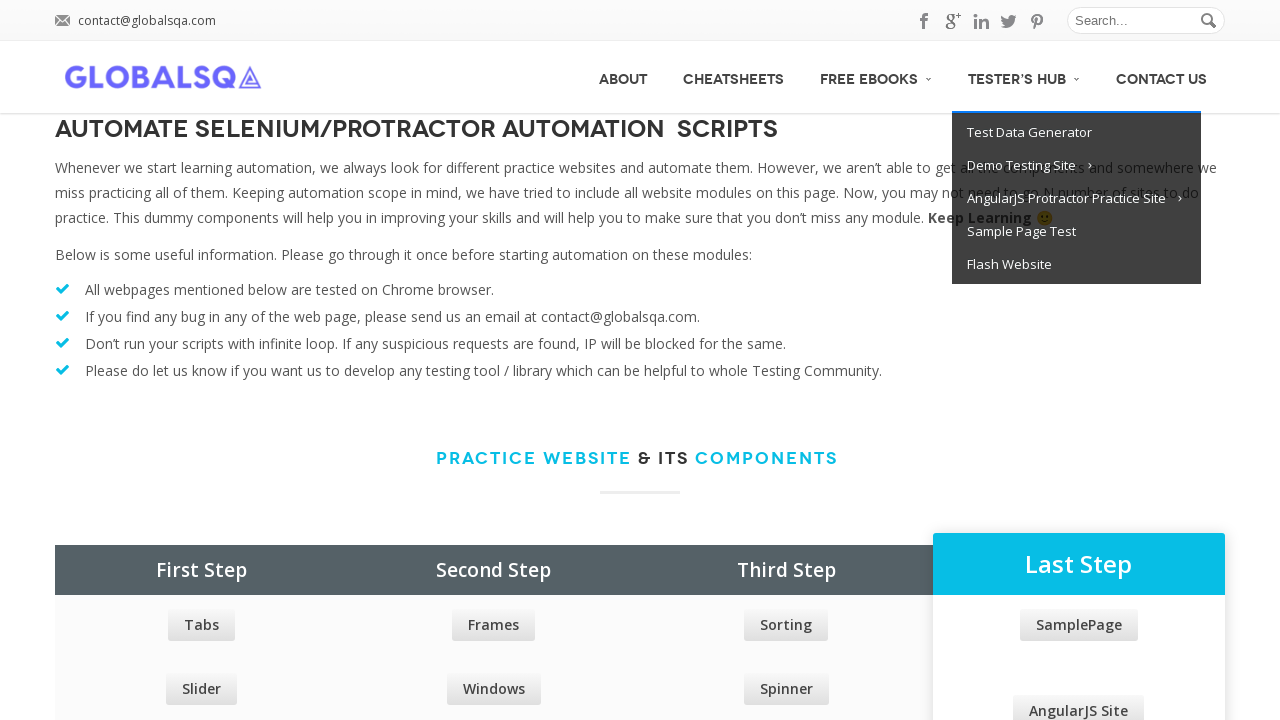

Hovered over a main menu option at (1162, 77) on #menu > ul > li > a >> nth=4
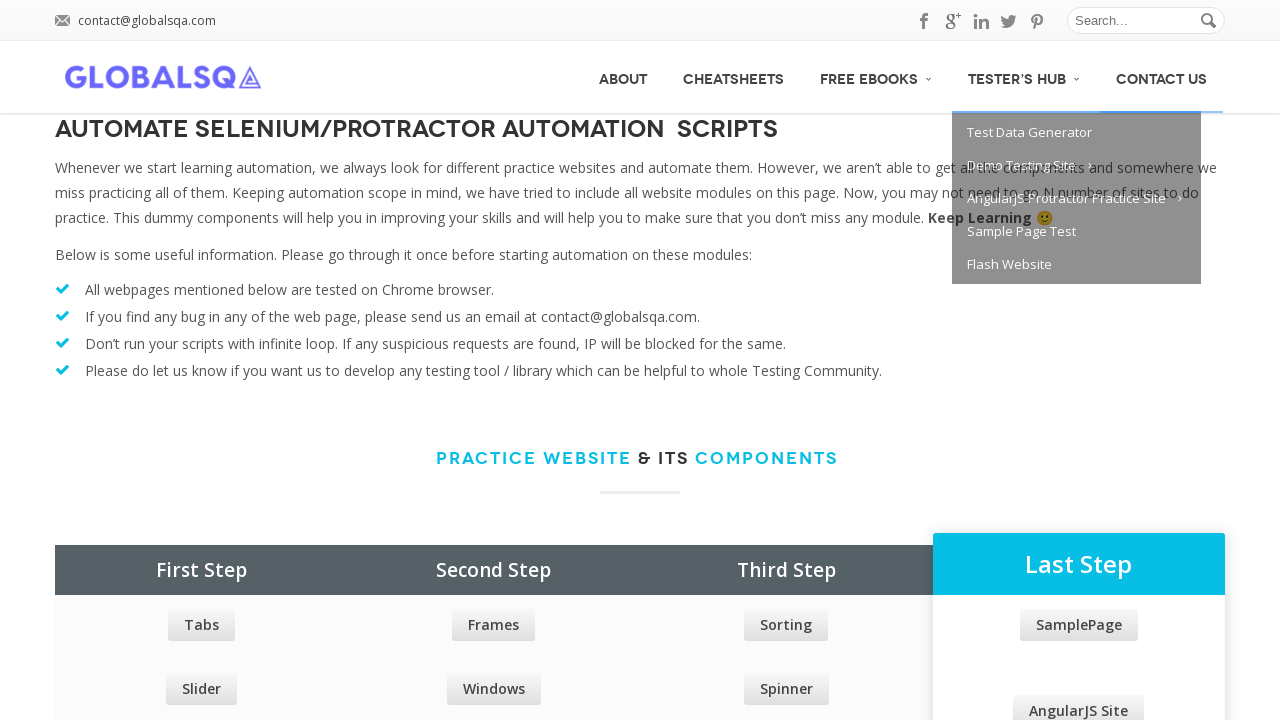

Waited 1 second after hovering over menu option
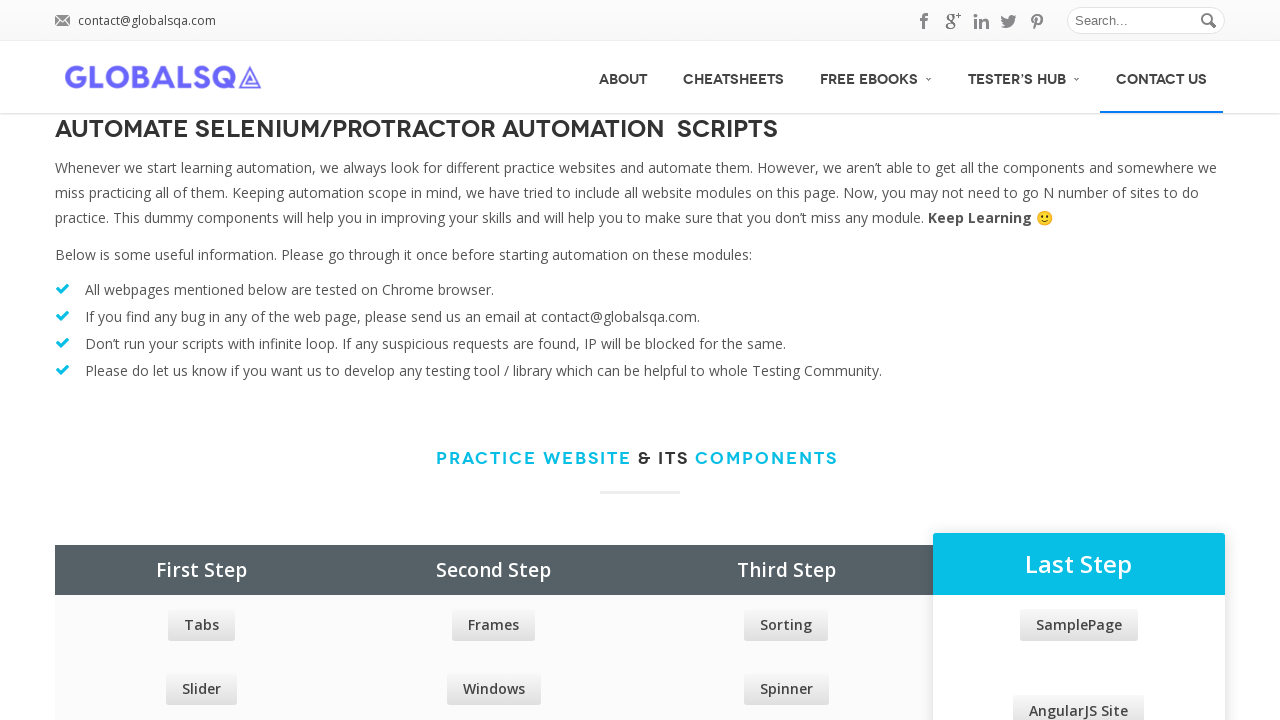

Final wait completed - all menu hover tests finished
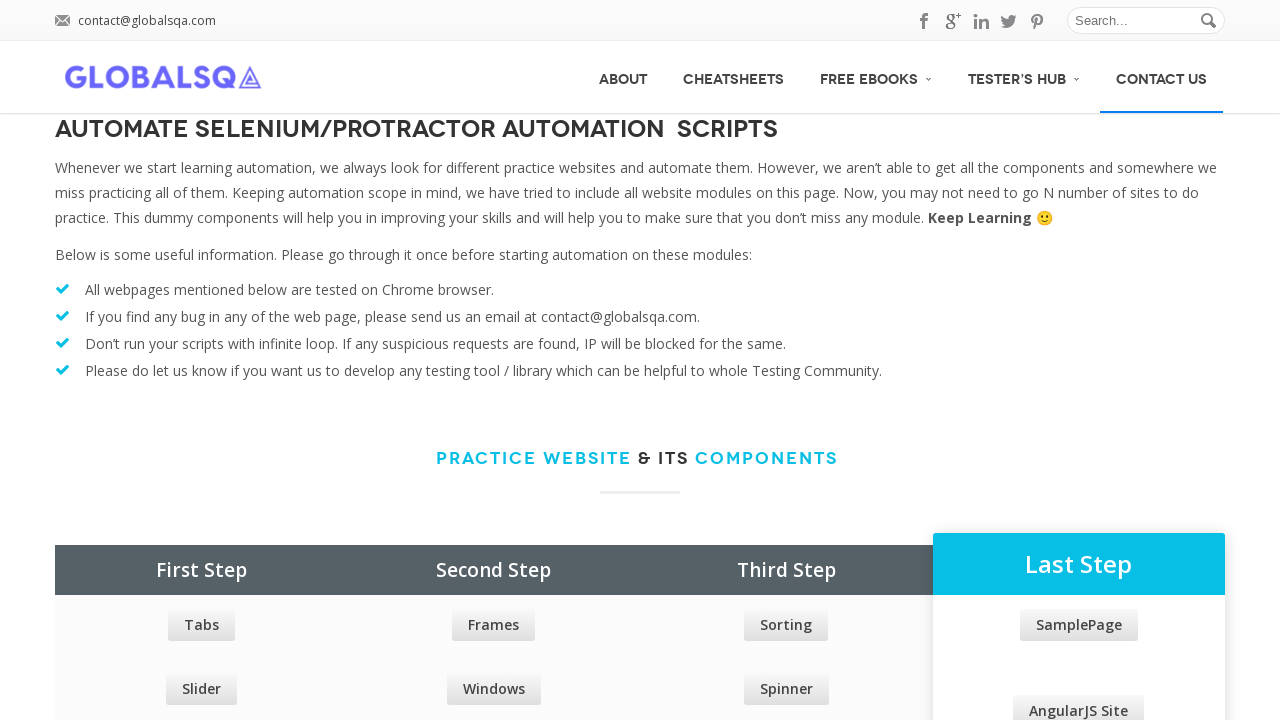

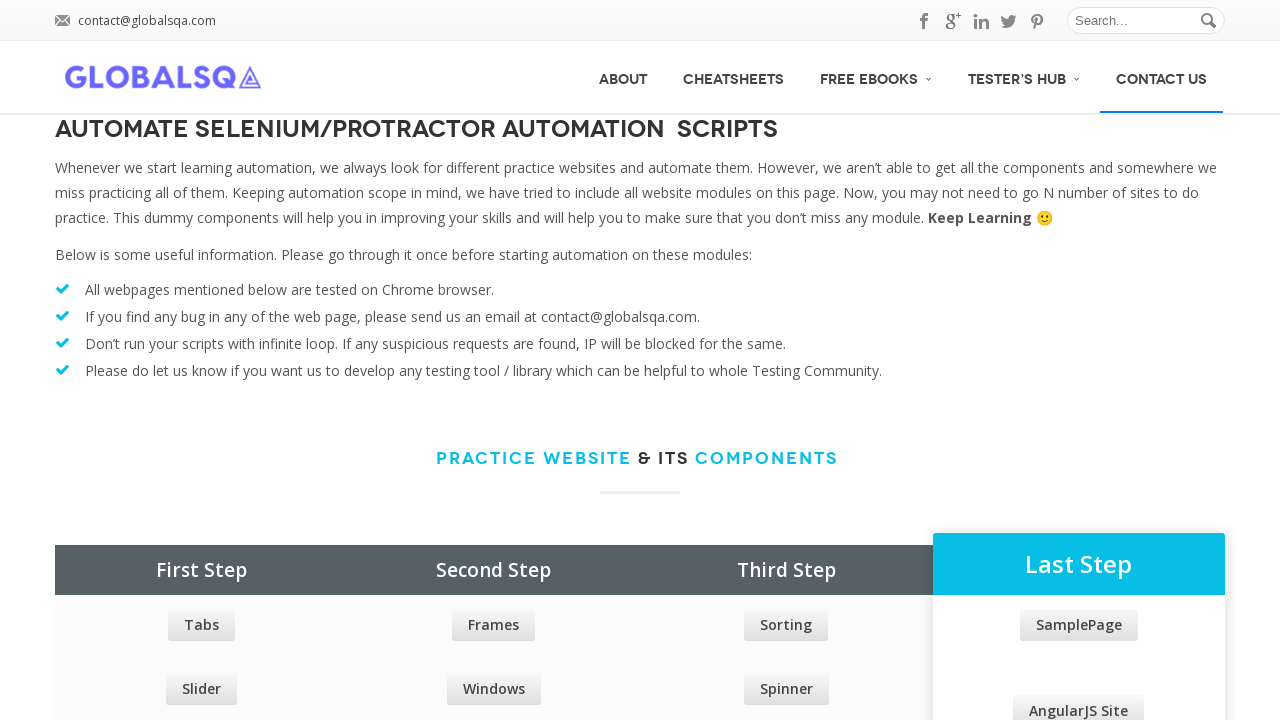